Tests dynamic controls functionality by verifying a textbox is initially disabled, clicking the Enable button, waiting for the textbox to become enabled, and verifying the success message and enabled state.

Starting URL: https://the-internet.herokuapp.com/dynamic_controls

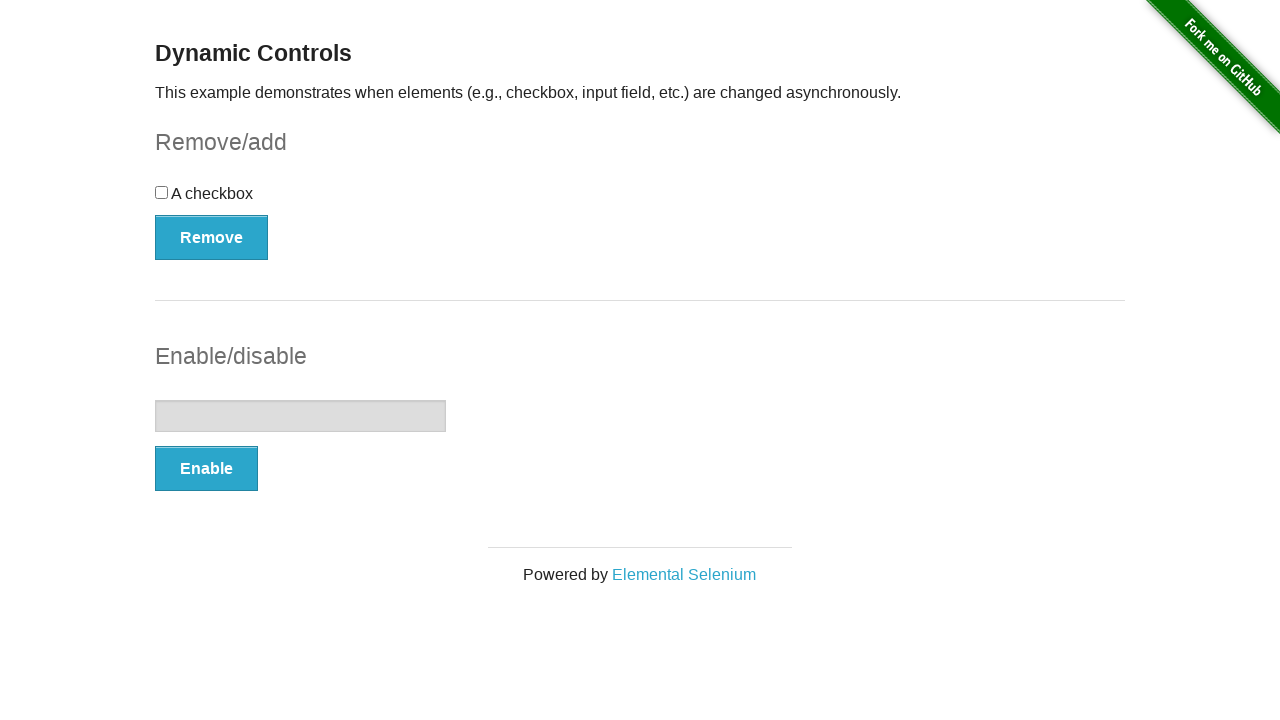

Navigated to dynamic controls page
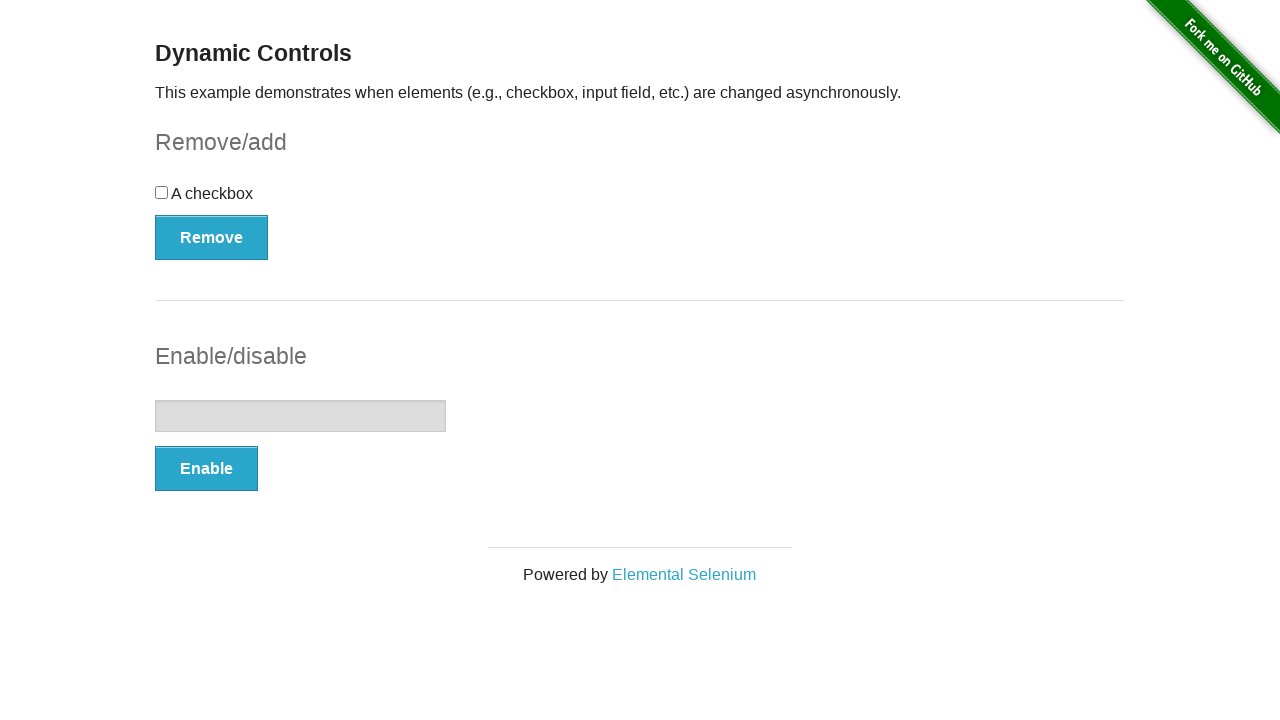

Located textbox element
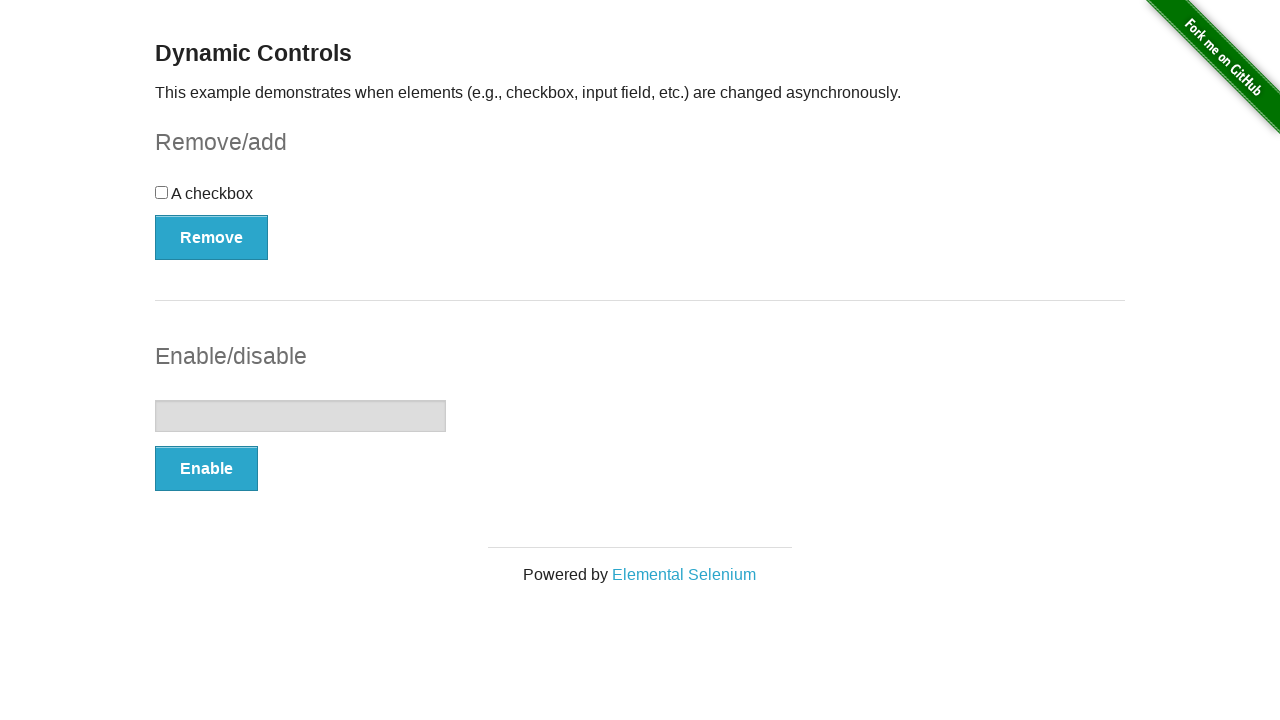

Verified textbox is initially disabled
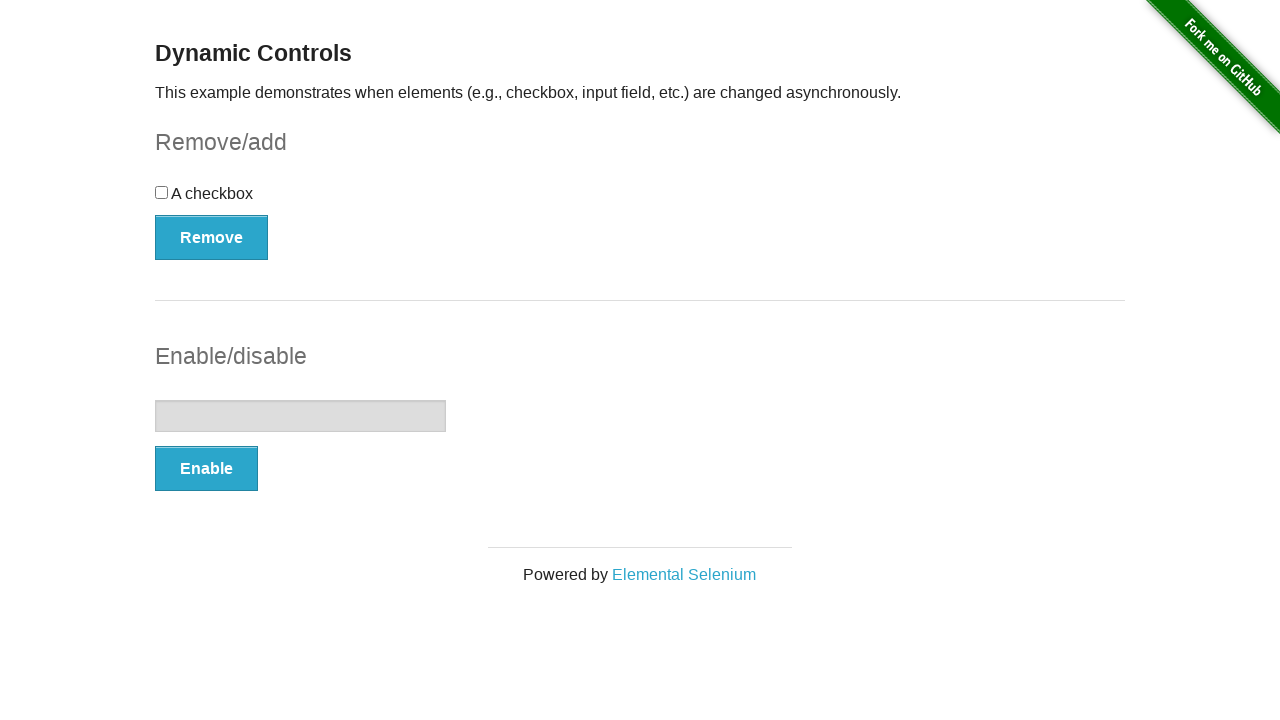

Clicked the Enable button at (206, 469) on xpath=//*[text()='Enable']
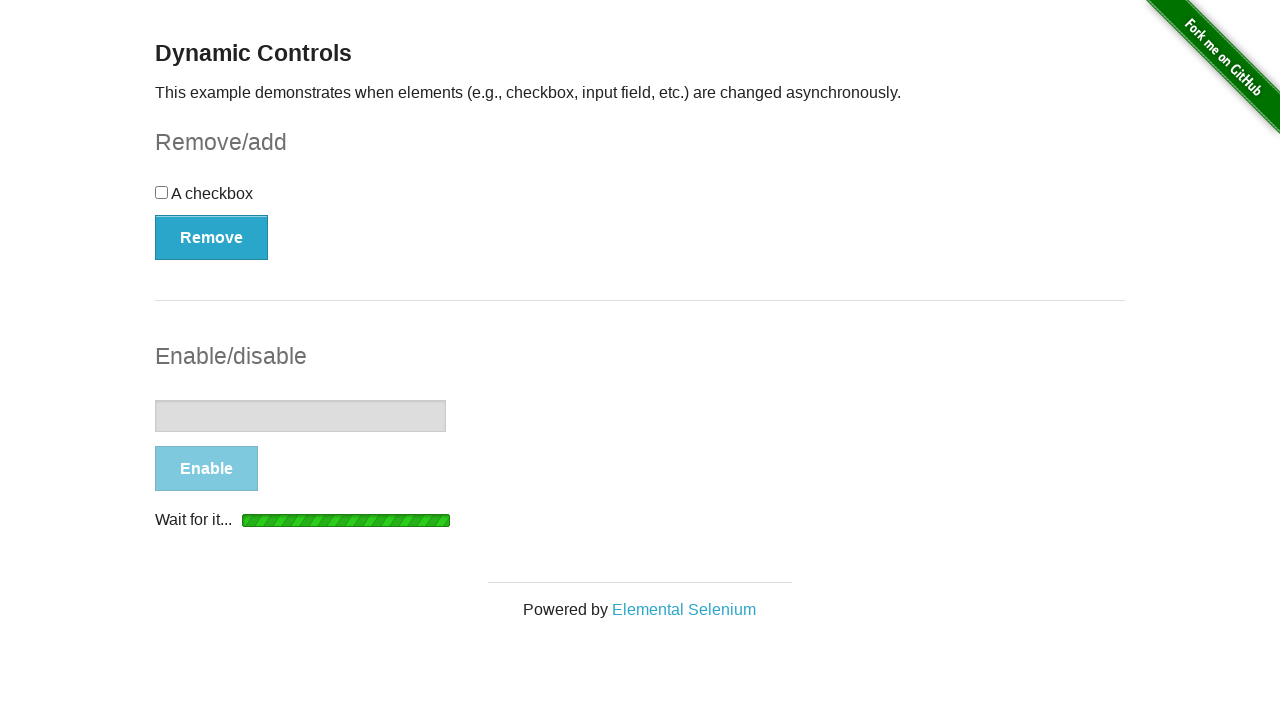

Textbox element attached to DOM
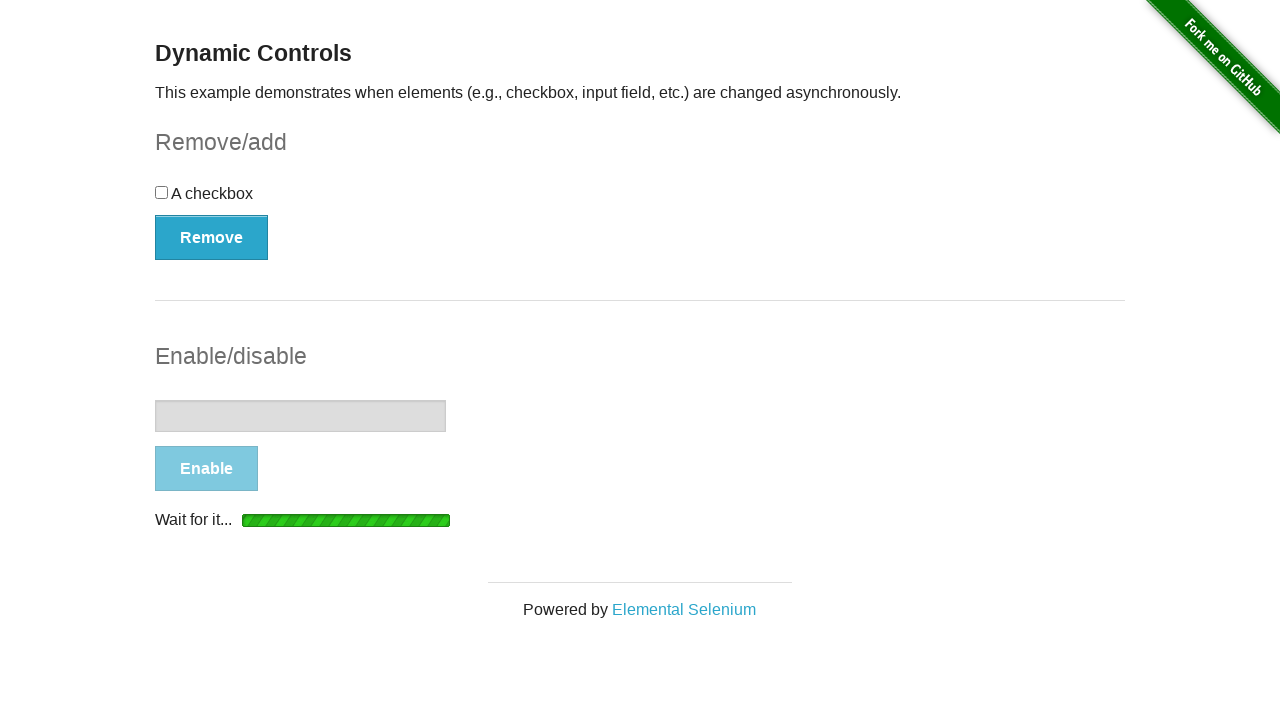

Waited for textbox to become enabled
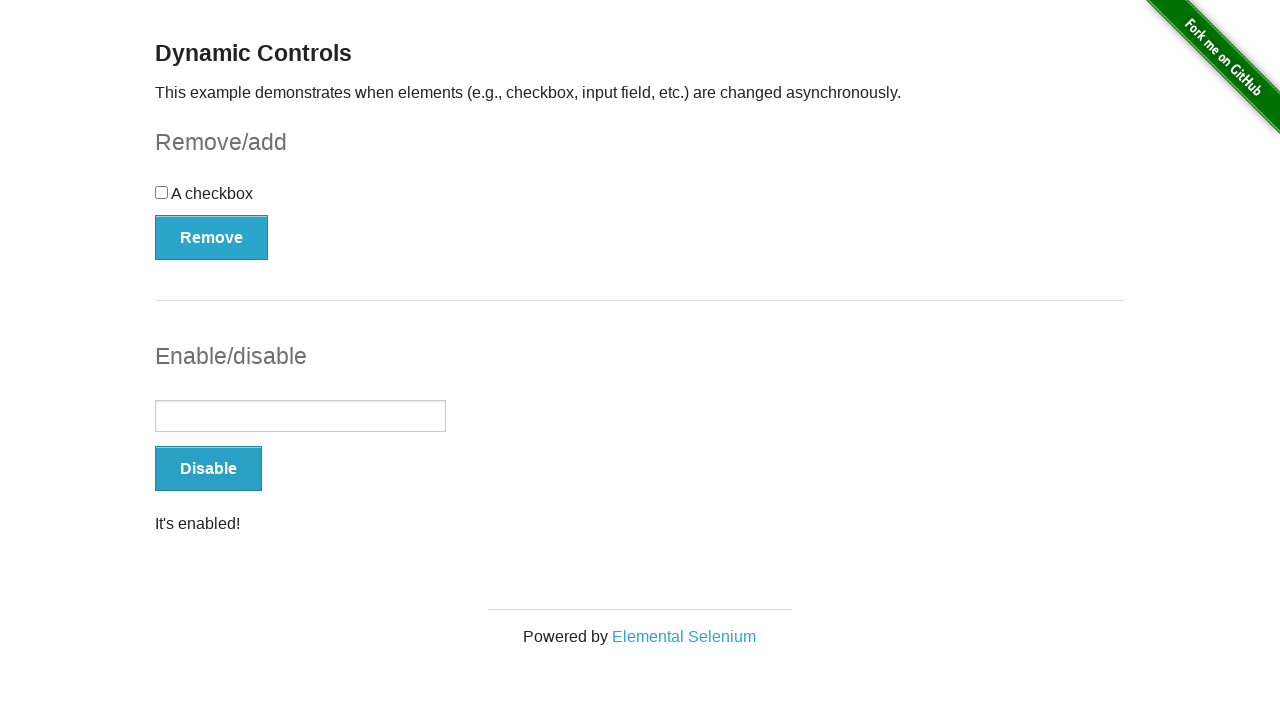

Located success message element
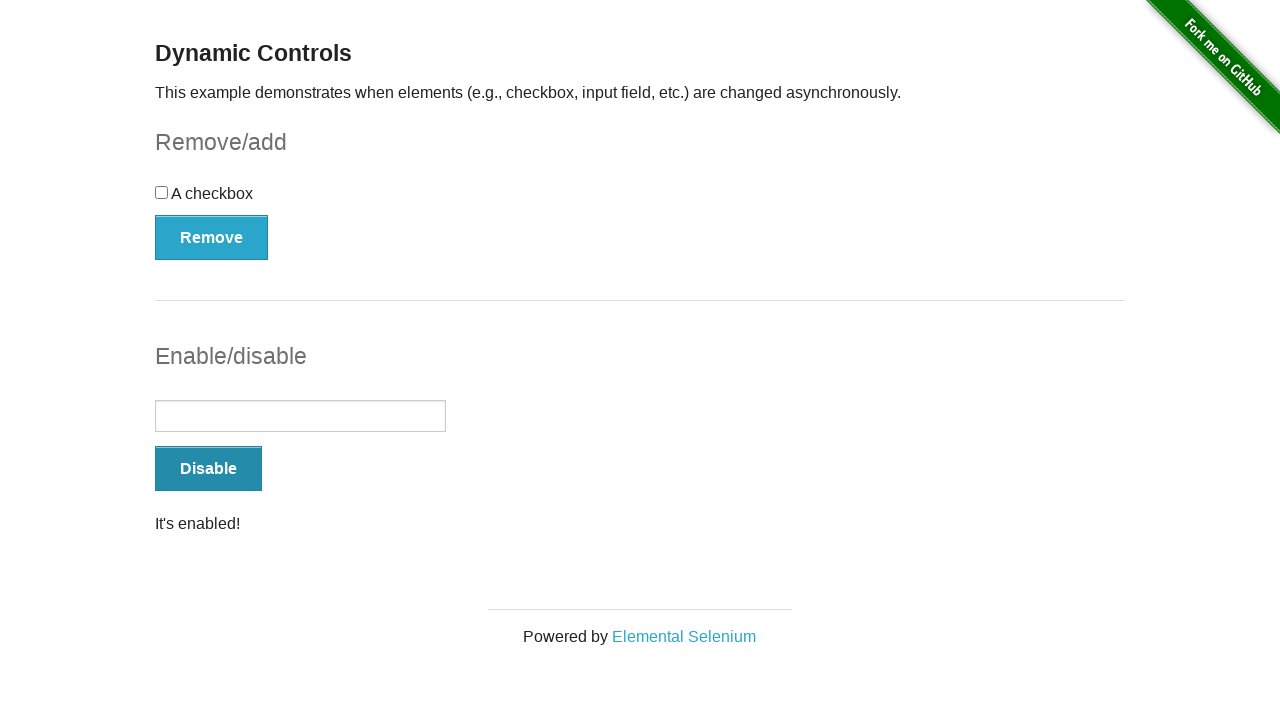

Verified 'It's enabled!' message is visible
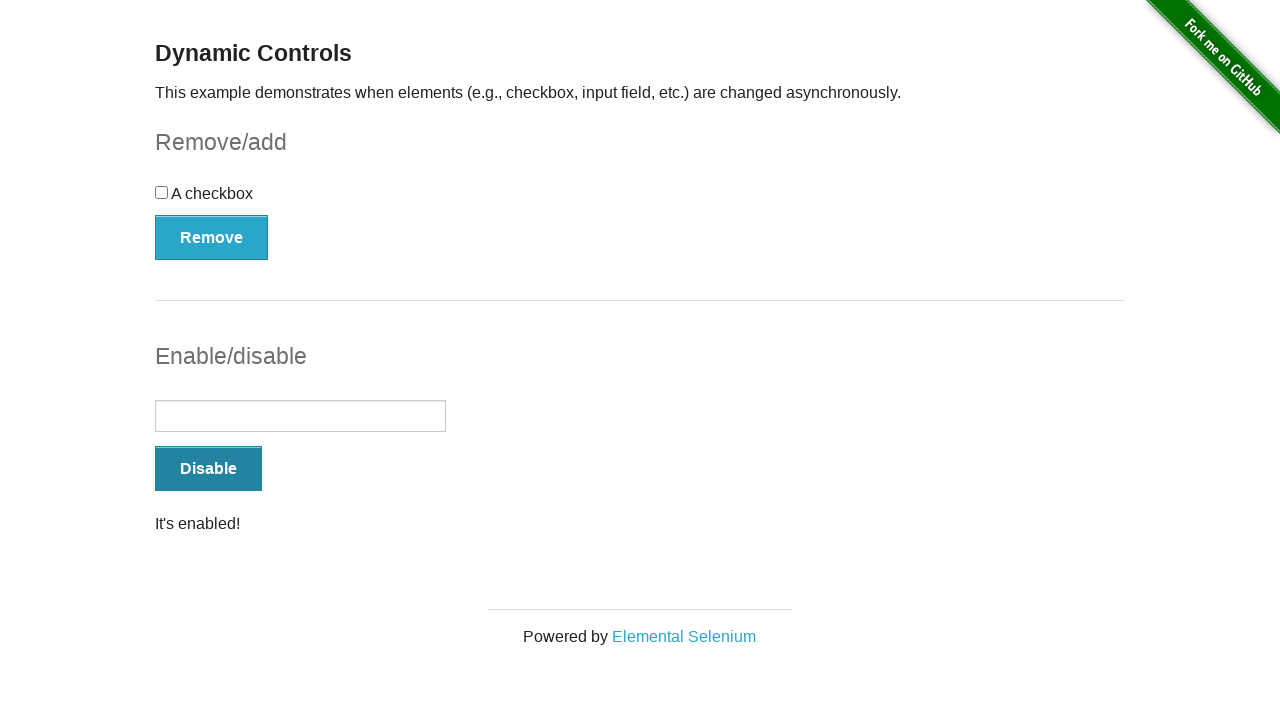

Verified textbox is now enabled
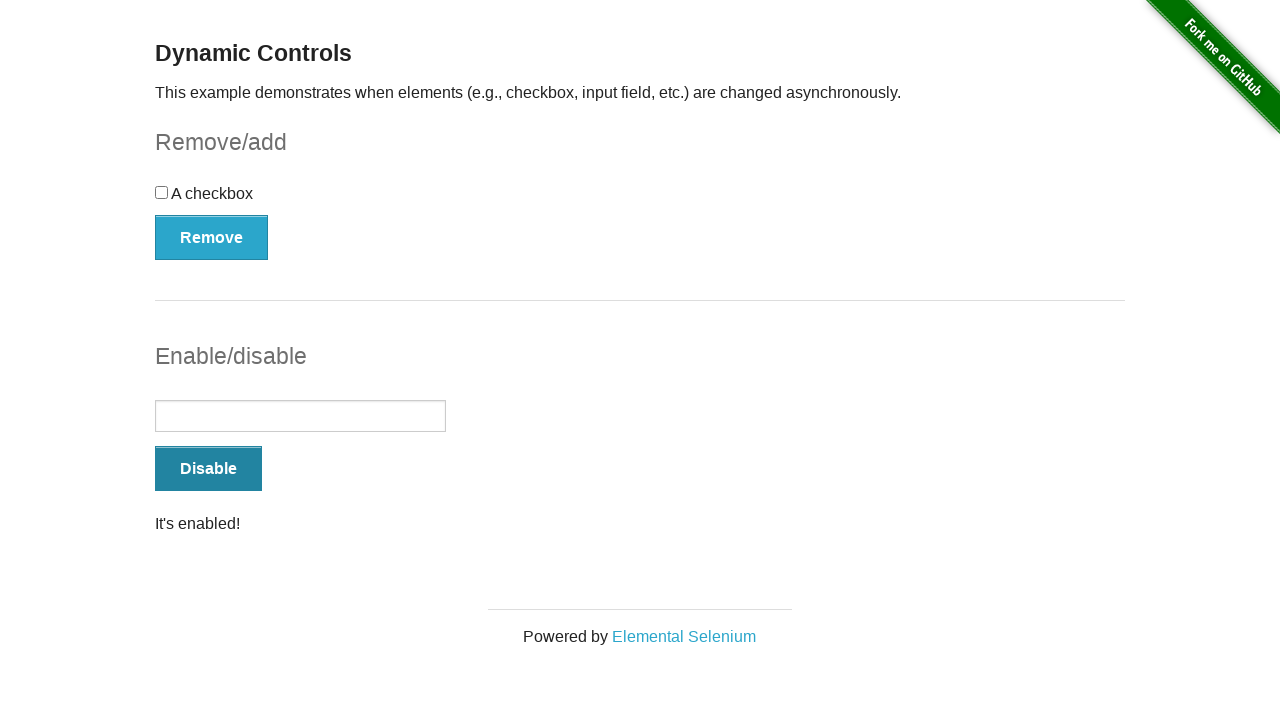

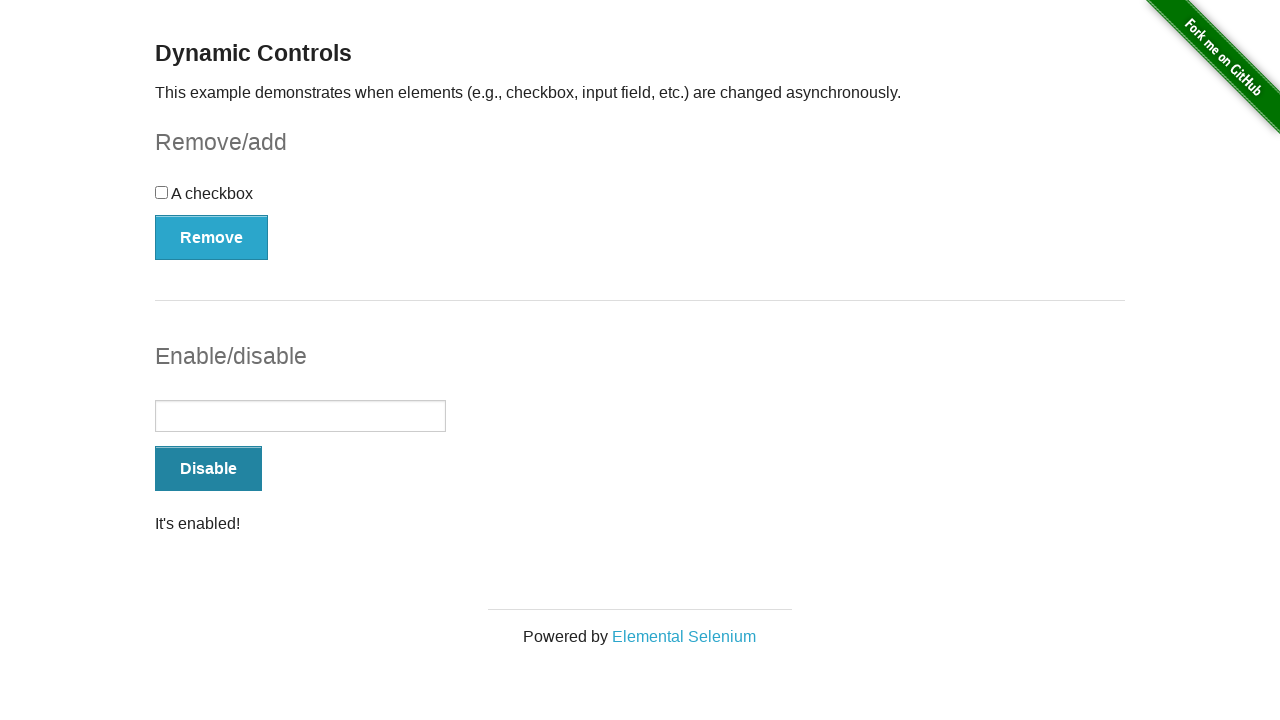